Navigates to Form Authentication page and verifies the URL is correct

Starting URL: https://the-internet.herokuapp.com/

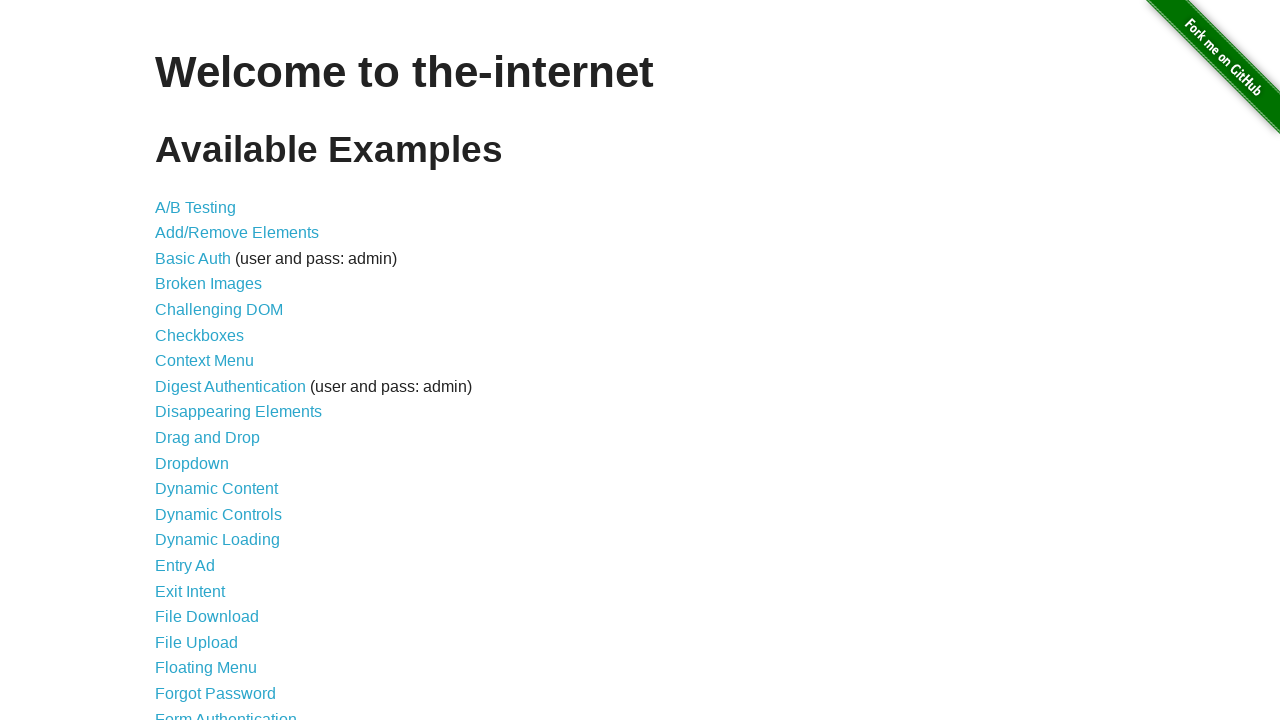

Clicked on Form Authentication link at (226, 712) on xpath=//a[normalize-space()='Form Authentication']
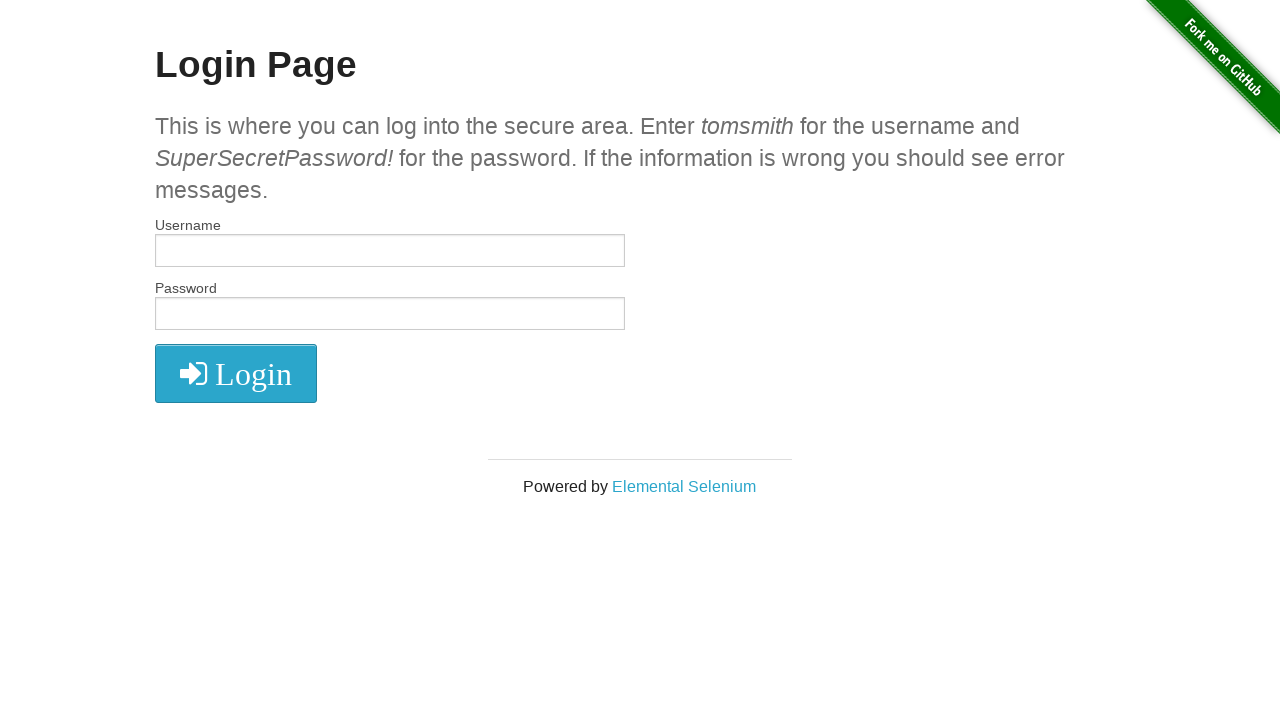

Verified navigation to Form Authentication page at https://the-internet.herokuapp.com/login
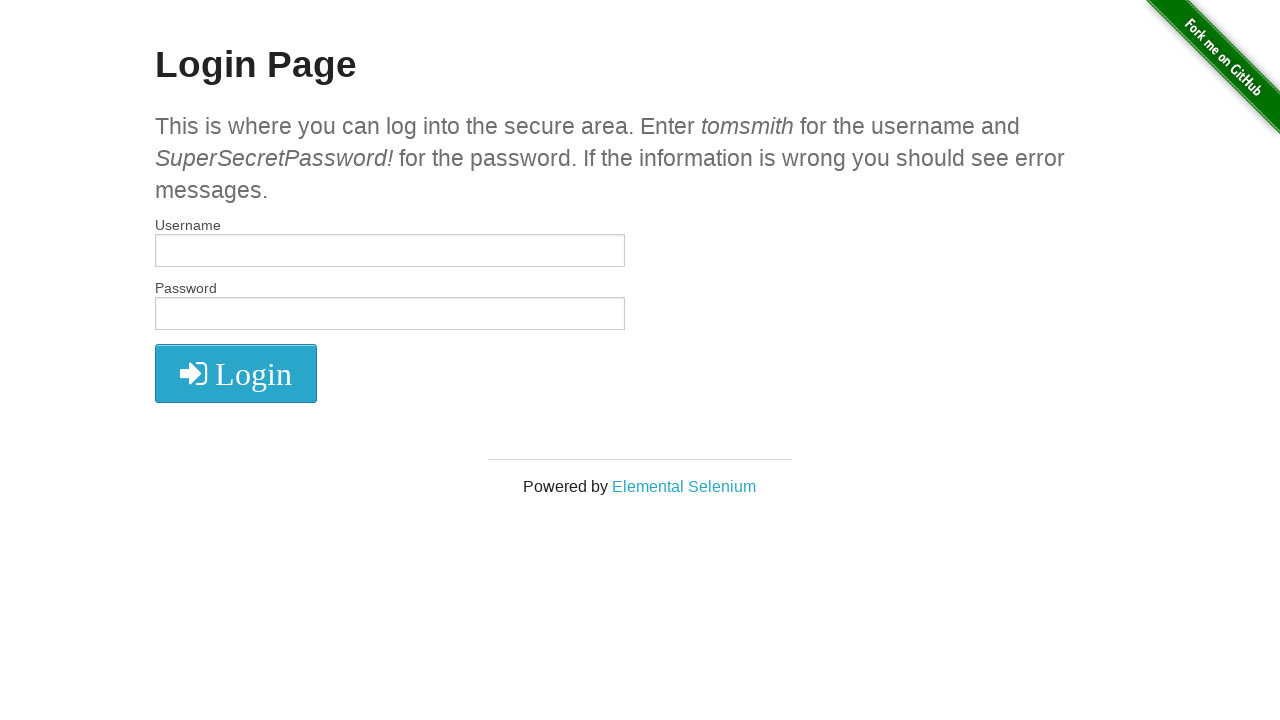

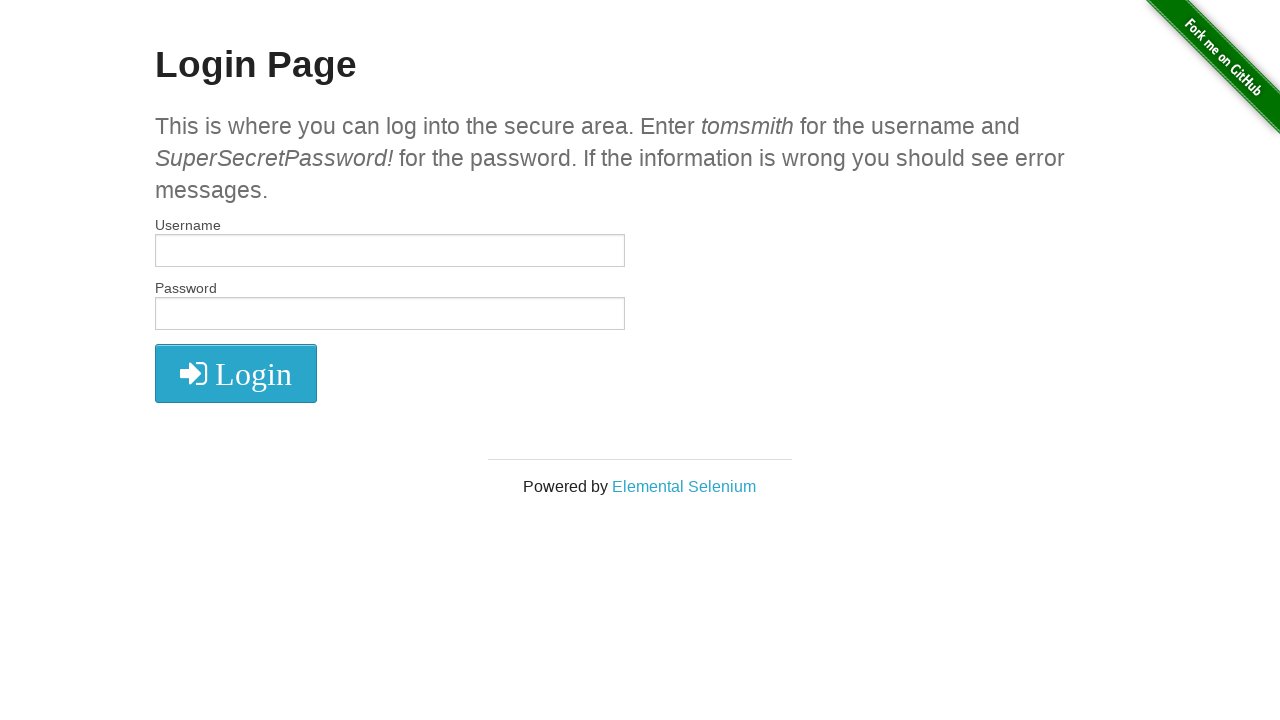